Tests e-commerce cart functionality by adding multiple products to cart, proceeding to checkout, and applying a promo code

Starting URL: https://rahulshettyacademy.com/seleniumPractise/#/

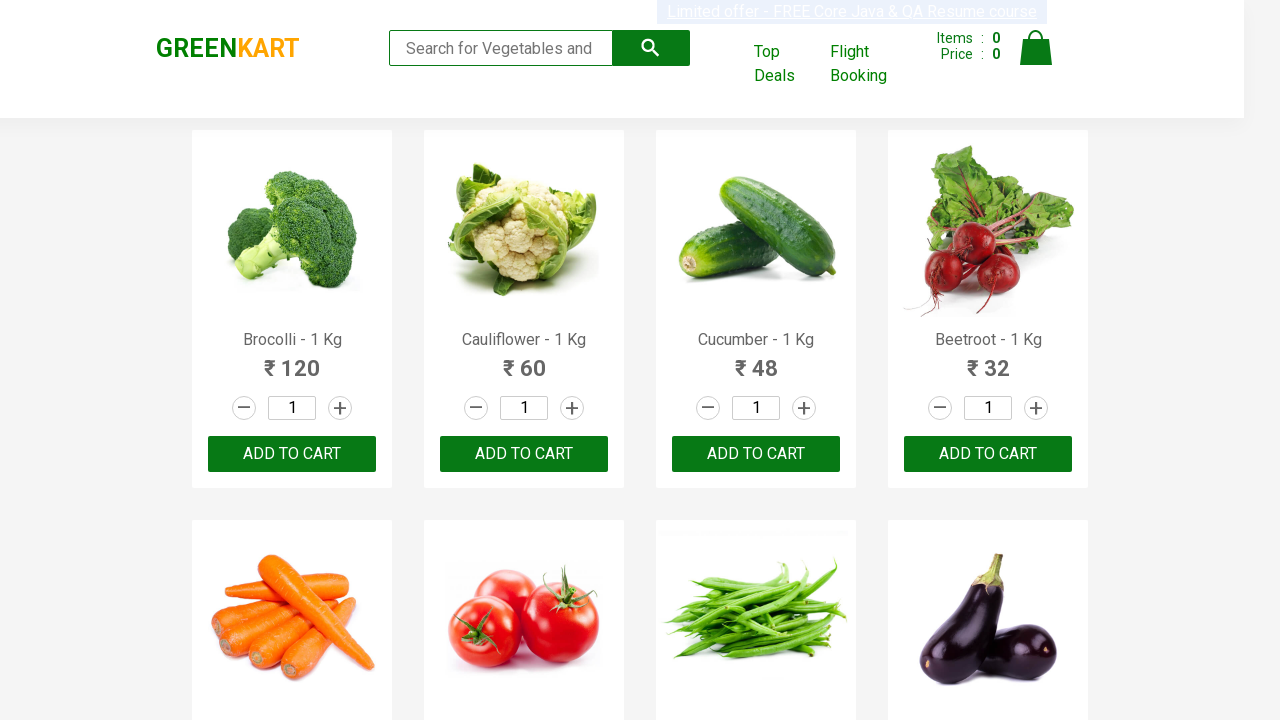

Waited for product names to load on the e-commerce page
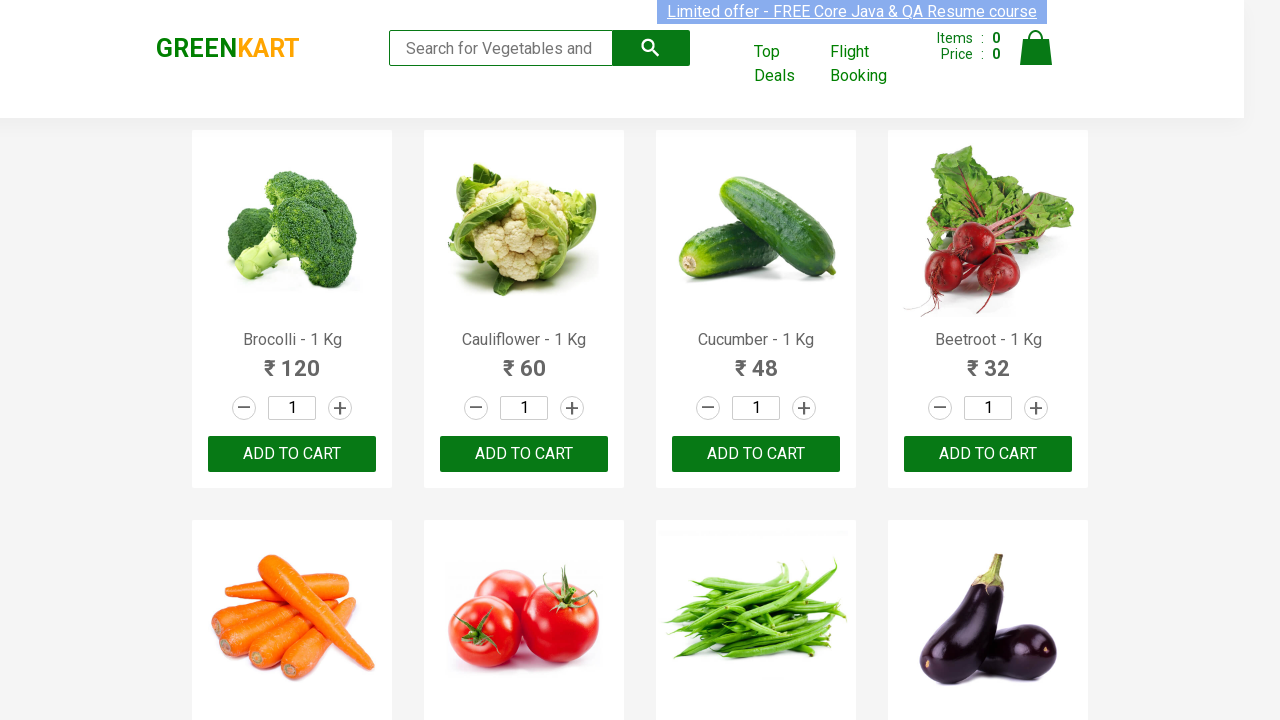

Retrieved all product names from the page
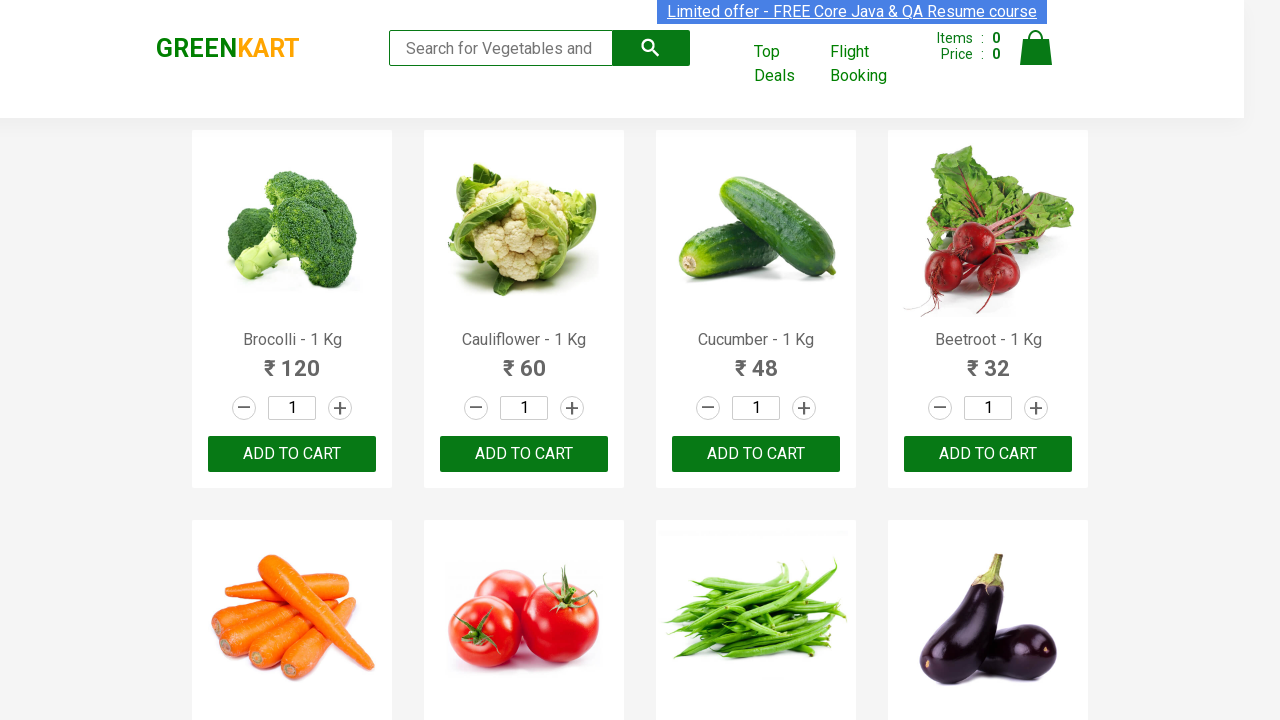

Retrieved all add to cart buttons
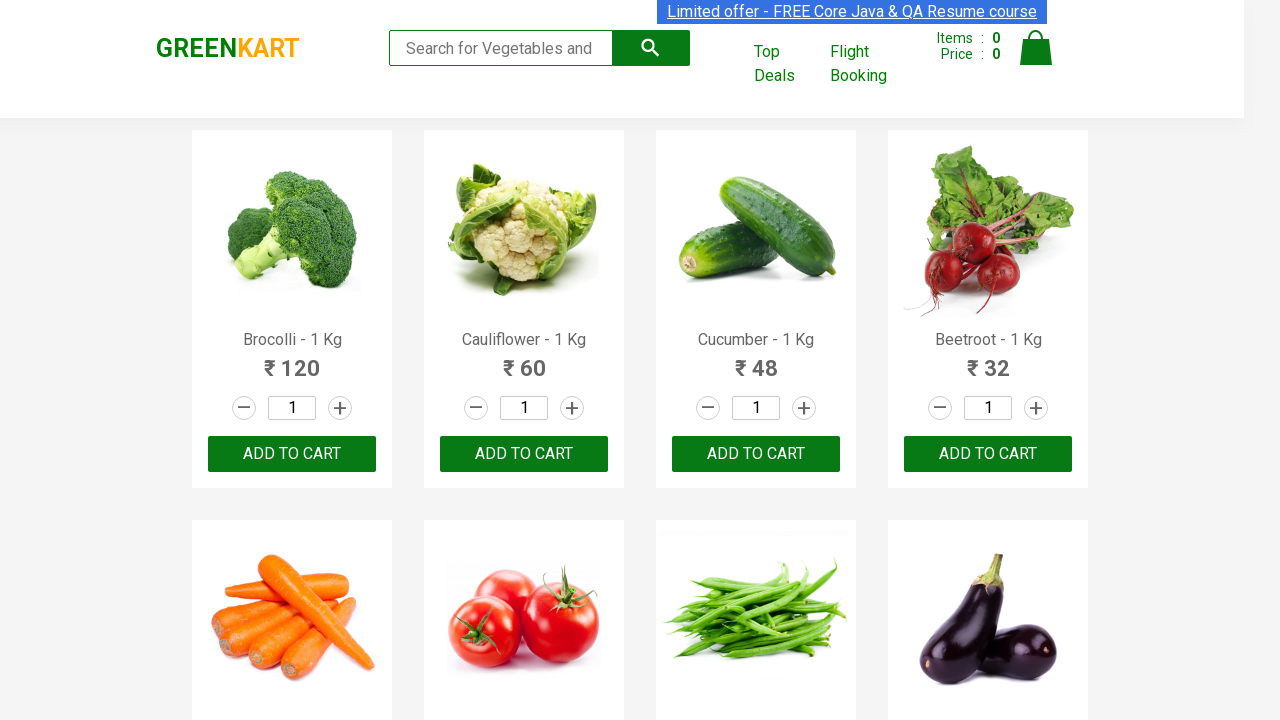

Clicked add to cart button for Brocolli at (292, 454) on div.product-action button >> nth=0
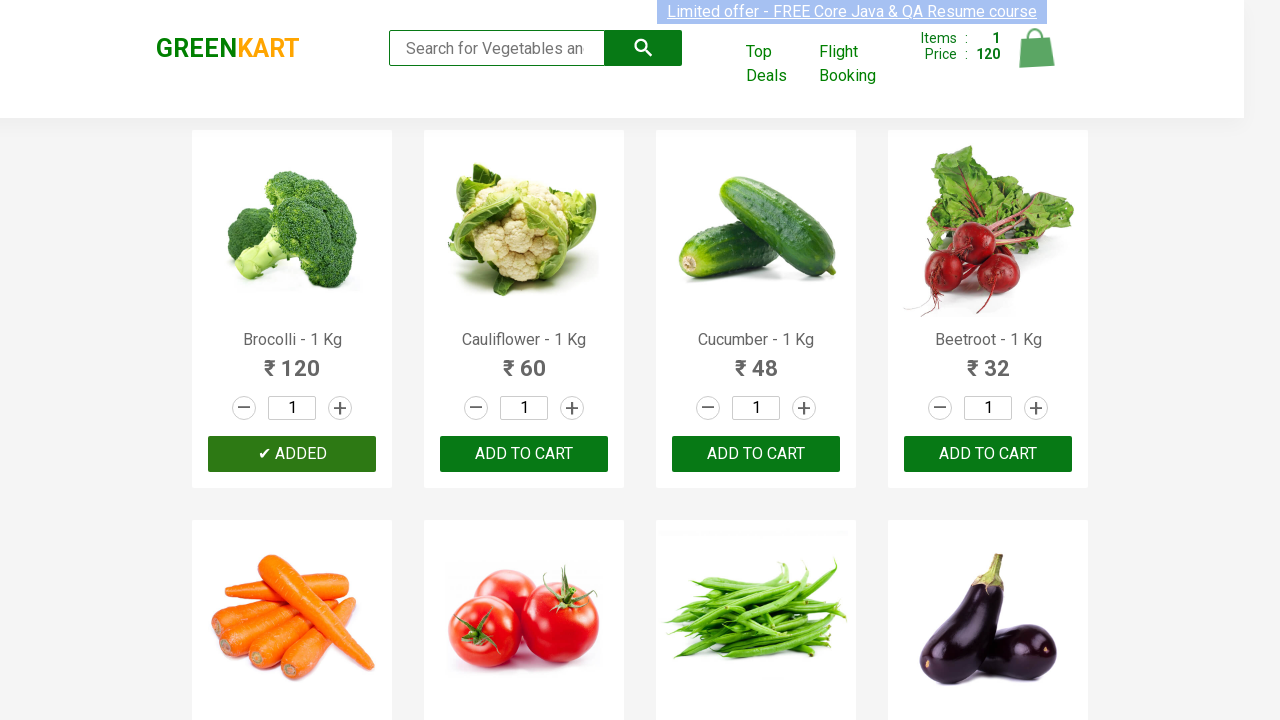

Clicked add to cart button for Cucumber at (756, 454) on div.product-action button >> nth=2
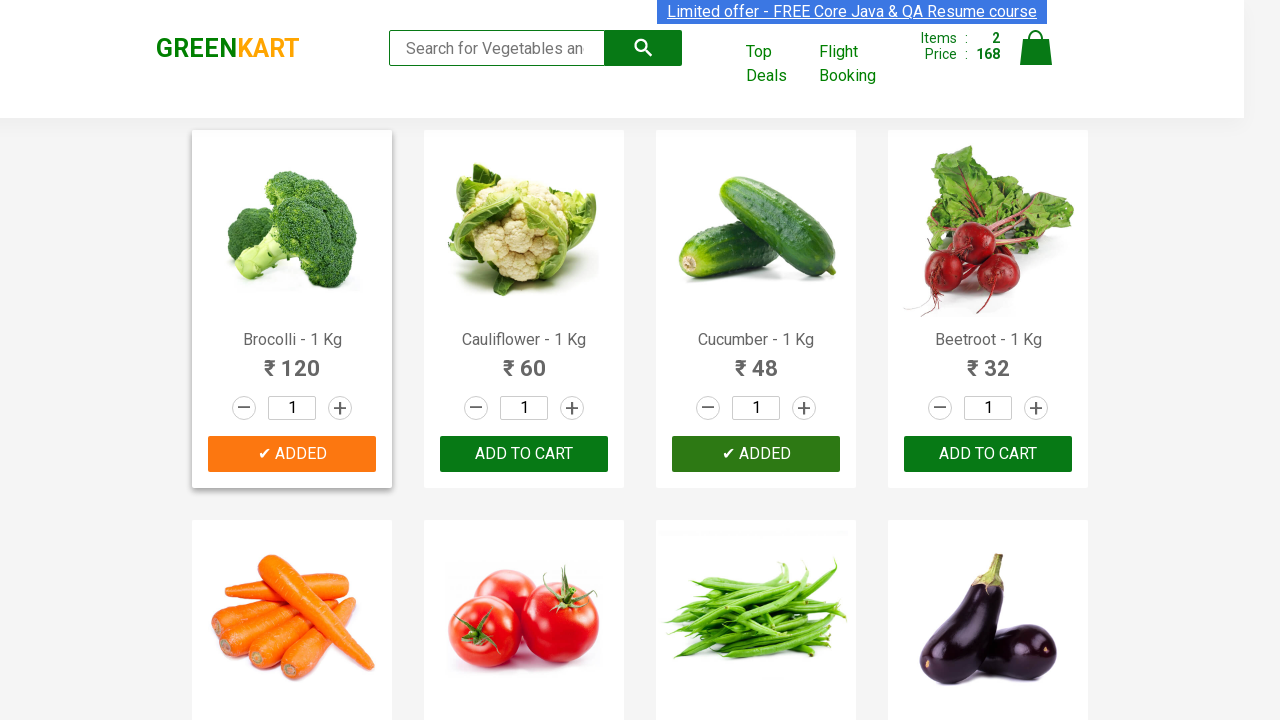

Clicked add to cart button for Beetroot at (988, 454) on div.product-action button >> nth=3
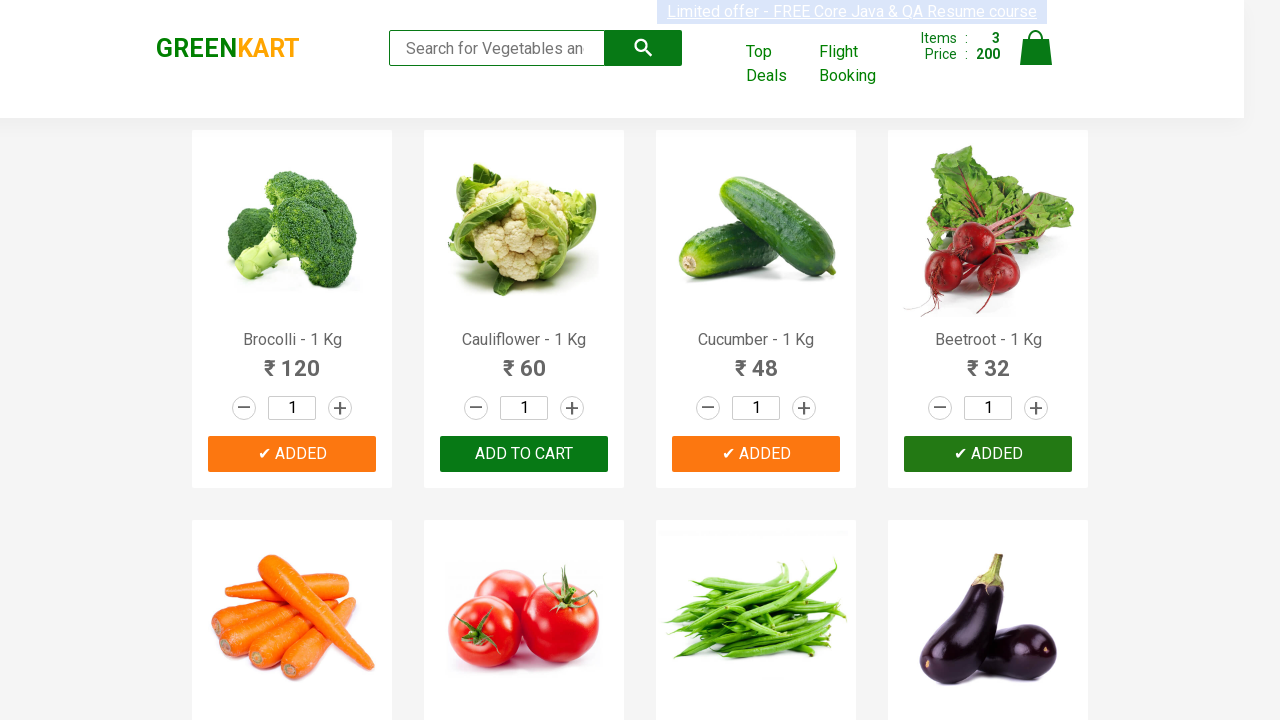

Clicked add to cart button for Carrot at (292, 360) on div.product-action button >> nth=4
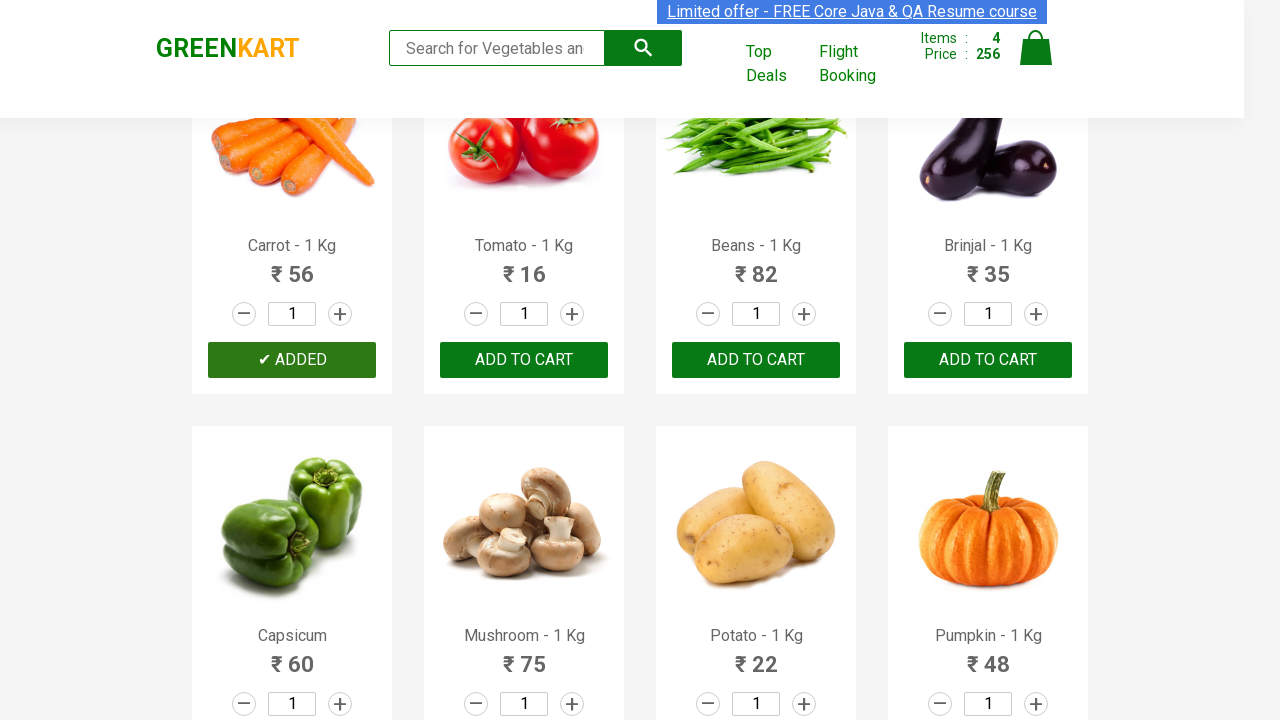

Clicked on cart icon to view cart at (1036, 48) on img[alt='Cart']
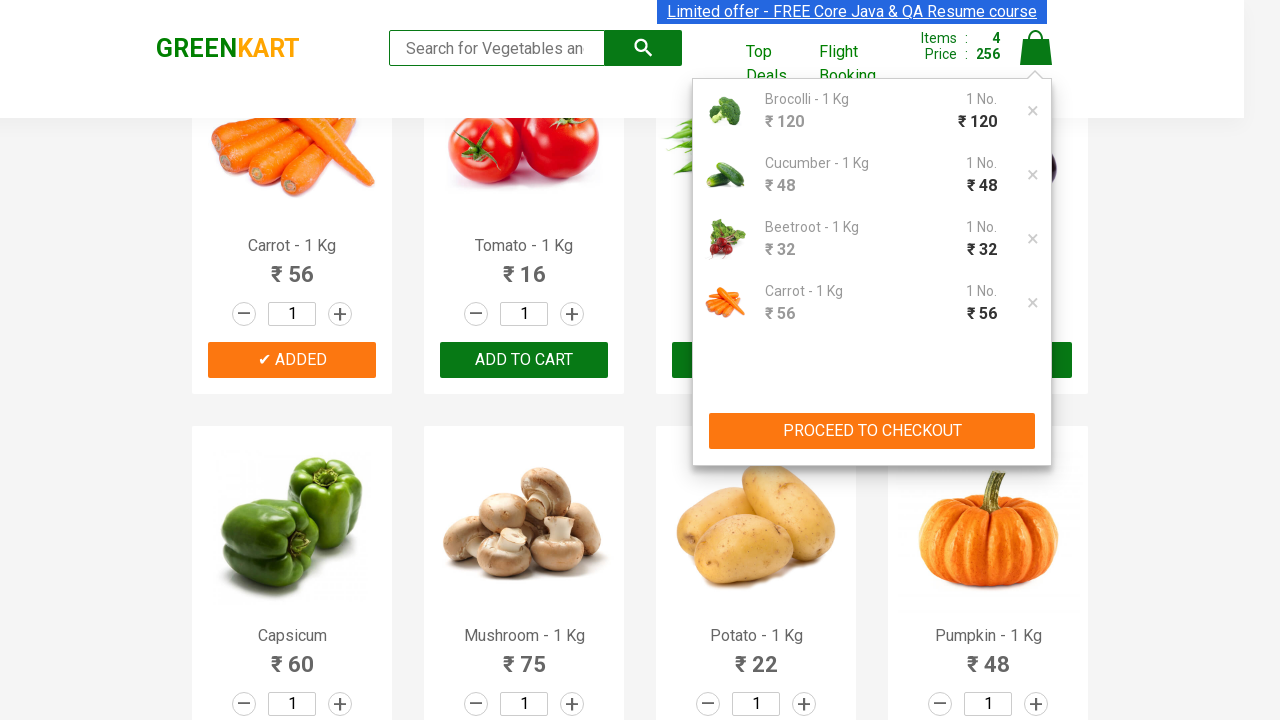

Clicked 'PROCEED TO CHECKOUT' button at (872, 431) on xpath=//button[contains(text(), 'PROCEED TO CHECKOUT')]
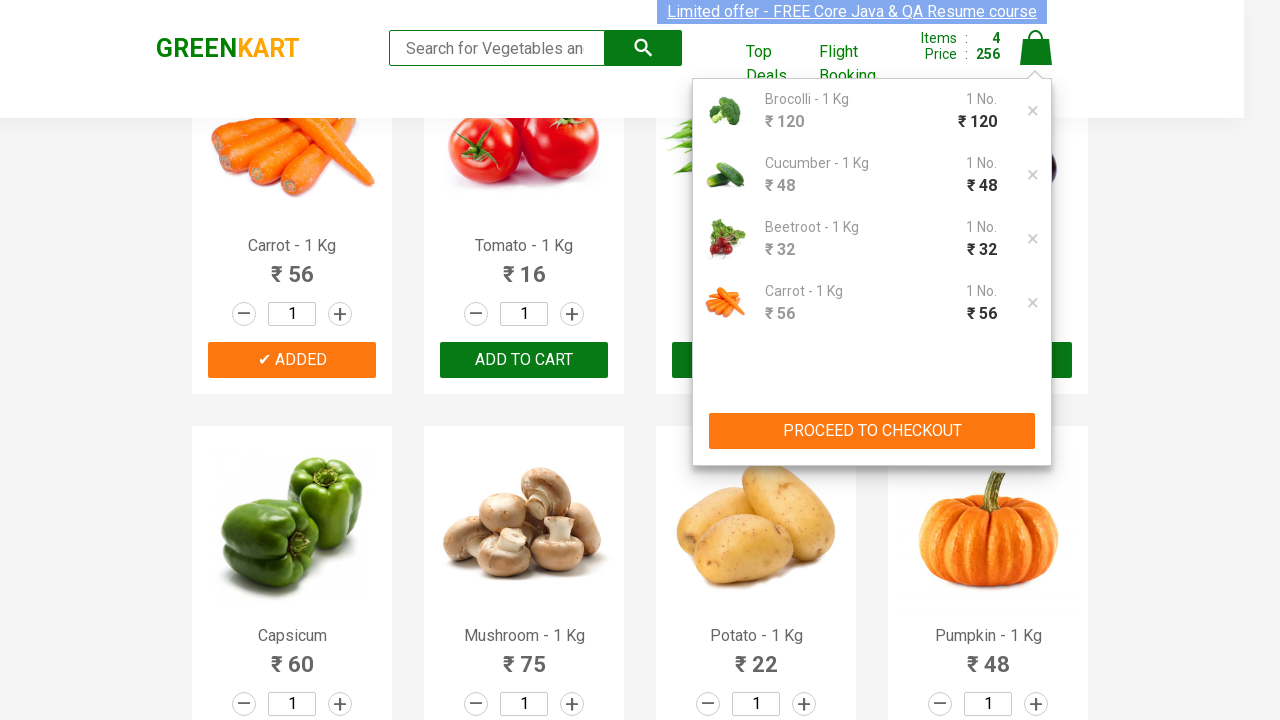

Entered promo code 'rahulshettyacademy' in promo code field on input.promoCode
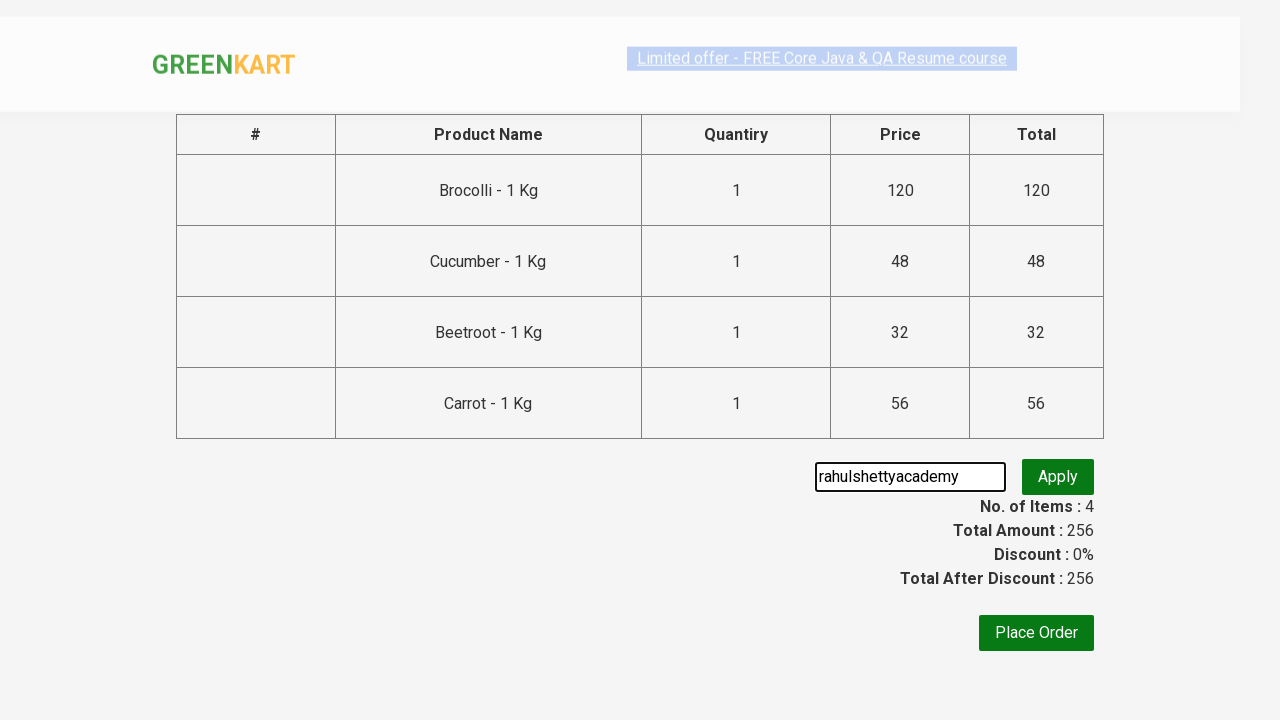

Clicked promo code button to apply the discount at (1058, 477) on button.promoBtn
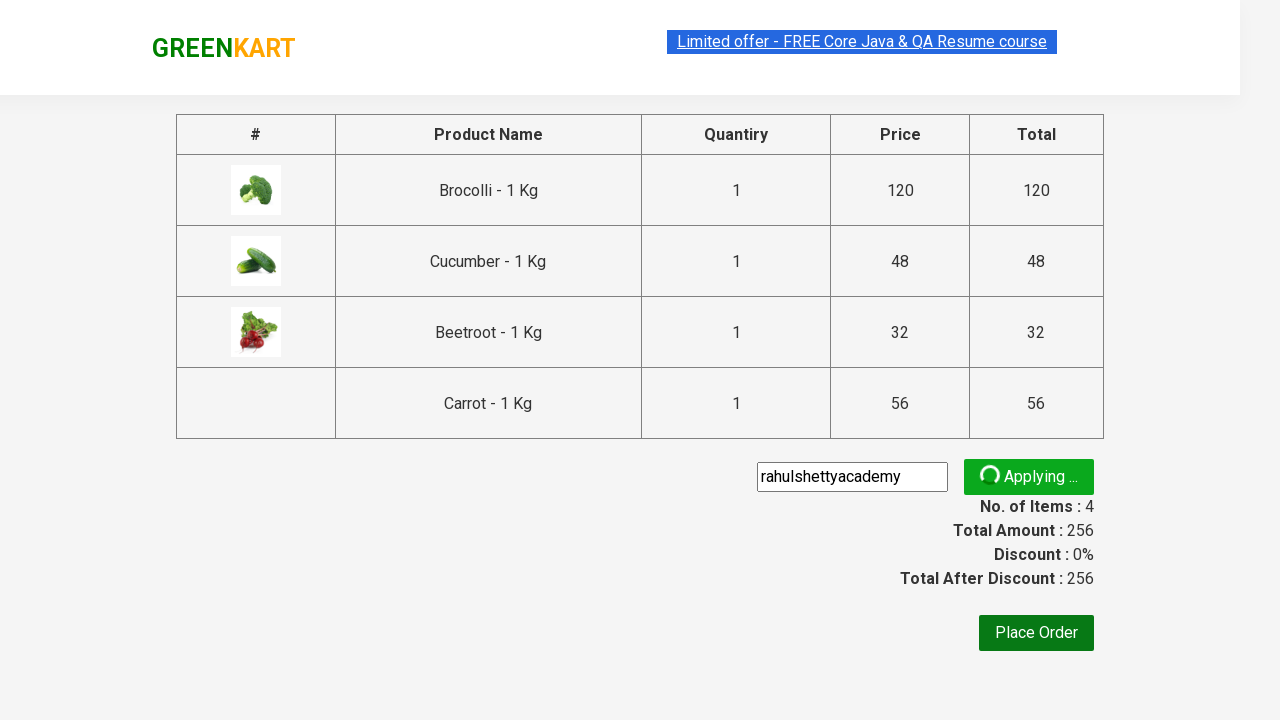

Waited for promo code validation message to appear
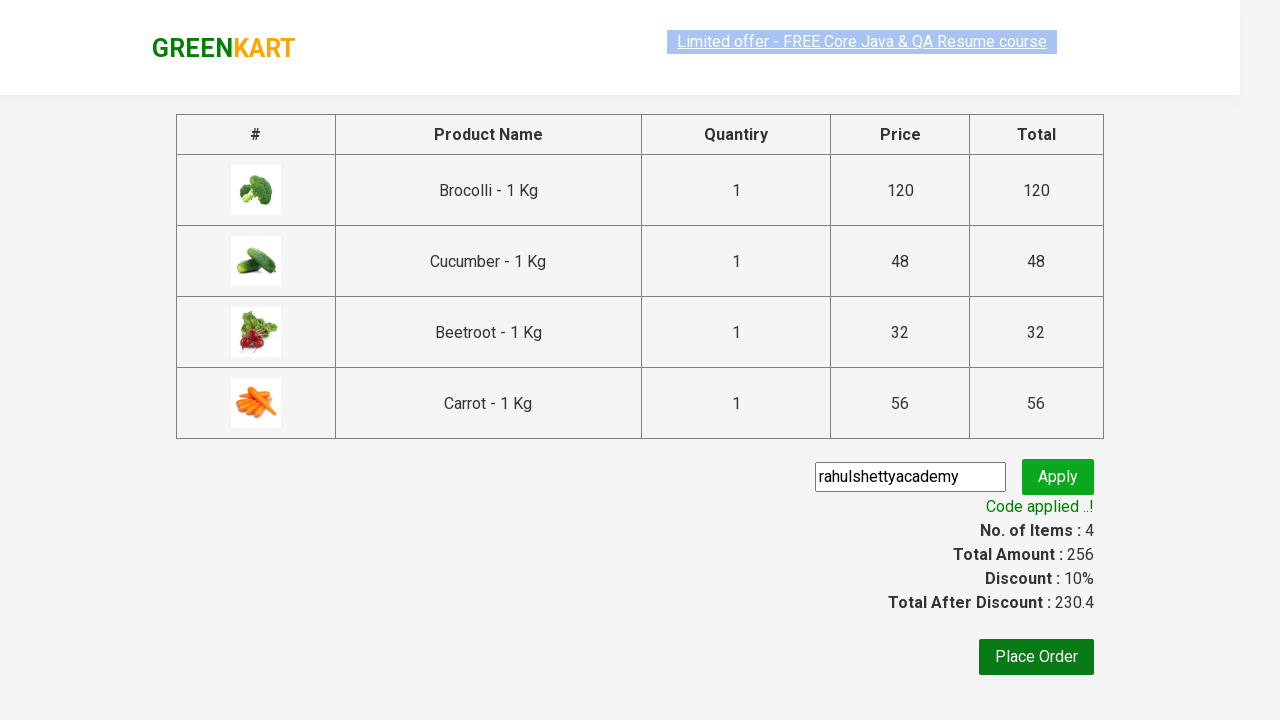

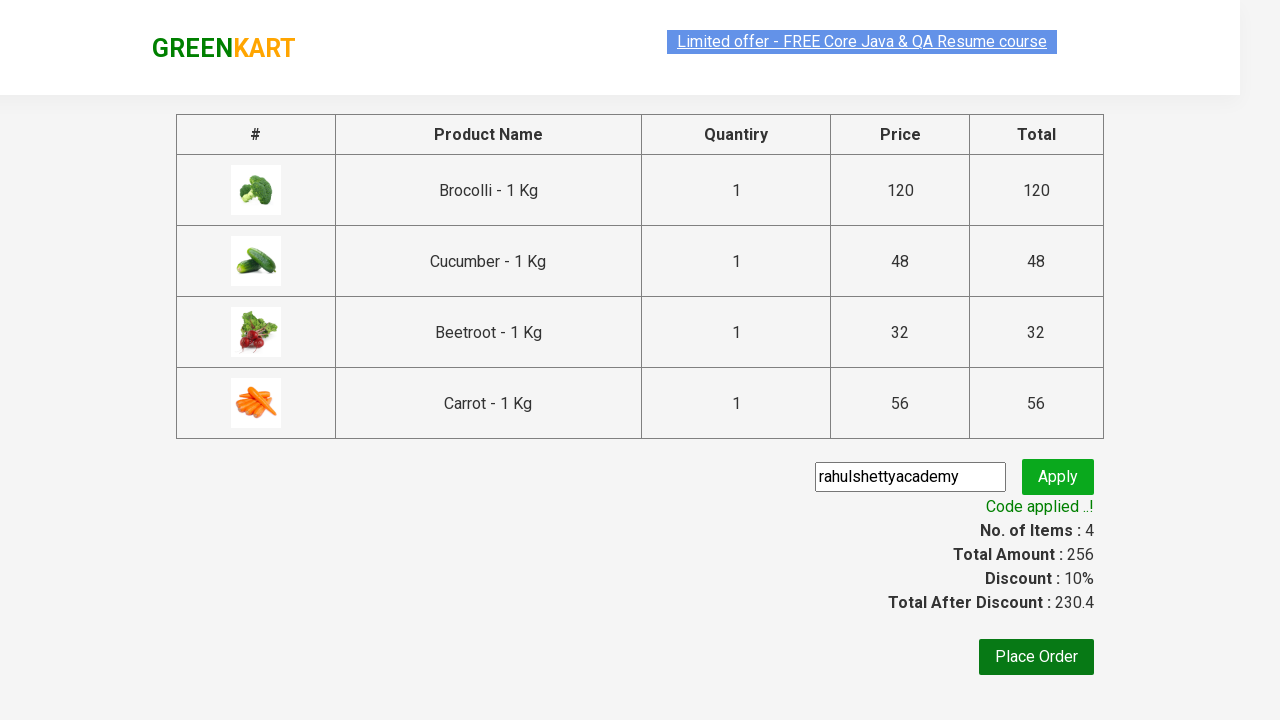